Tests a to-do list application by adding multiple tasks through an input field and add button, then verifying the tasks appear in the list.

Starting URL: https://training-support.net/webelements/todo-list

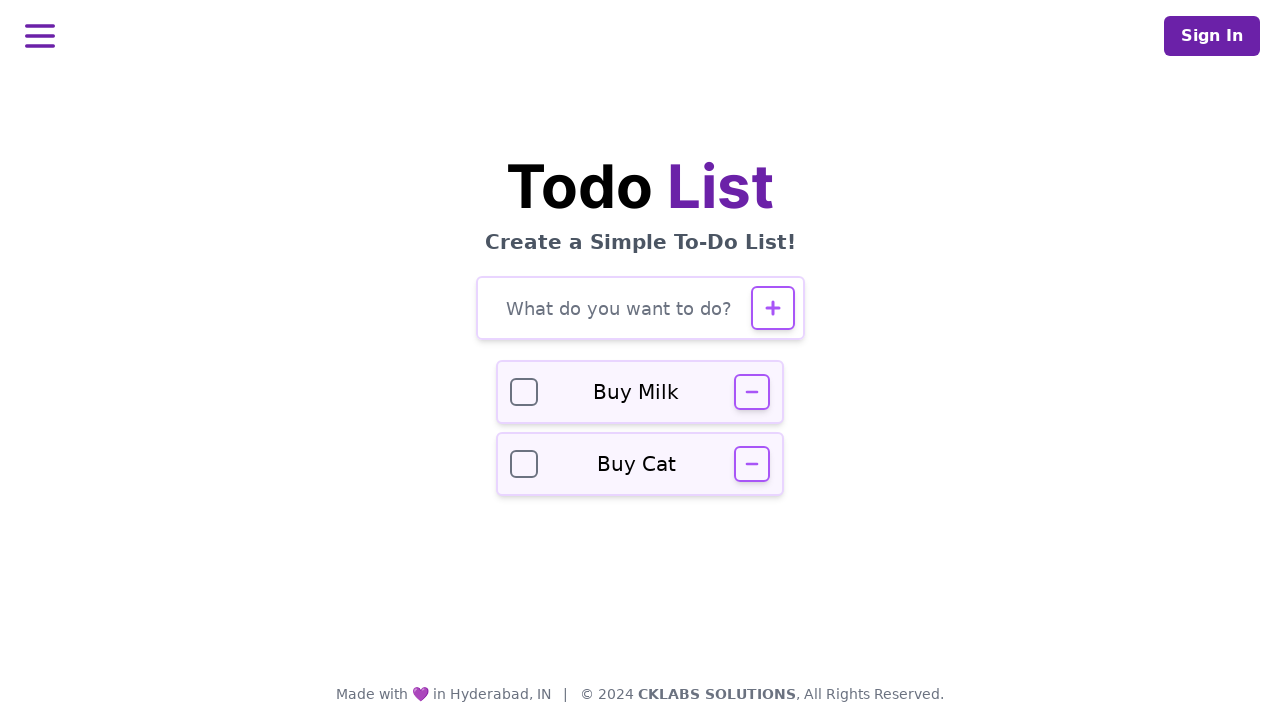

Verified page title is 'Selenium: To-Do List'
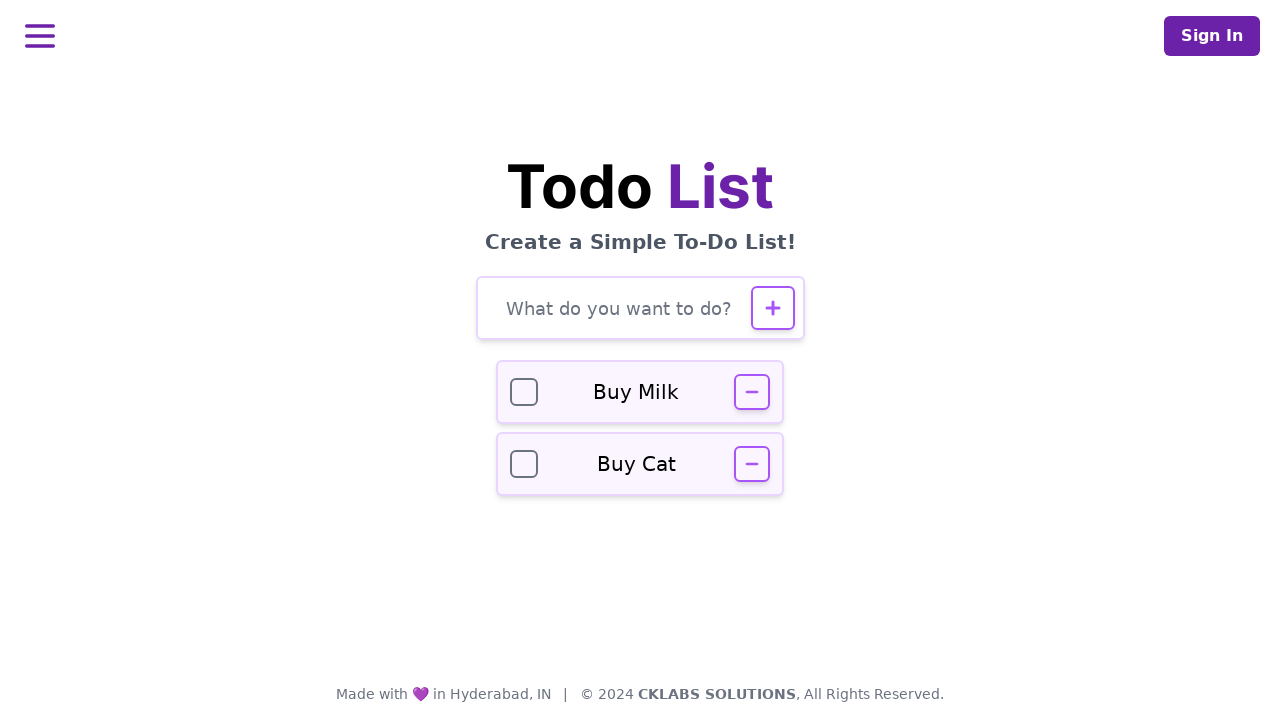

Filled todo input field with task: 'Buy groceries' on #todo-input
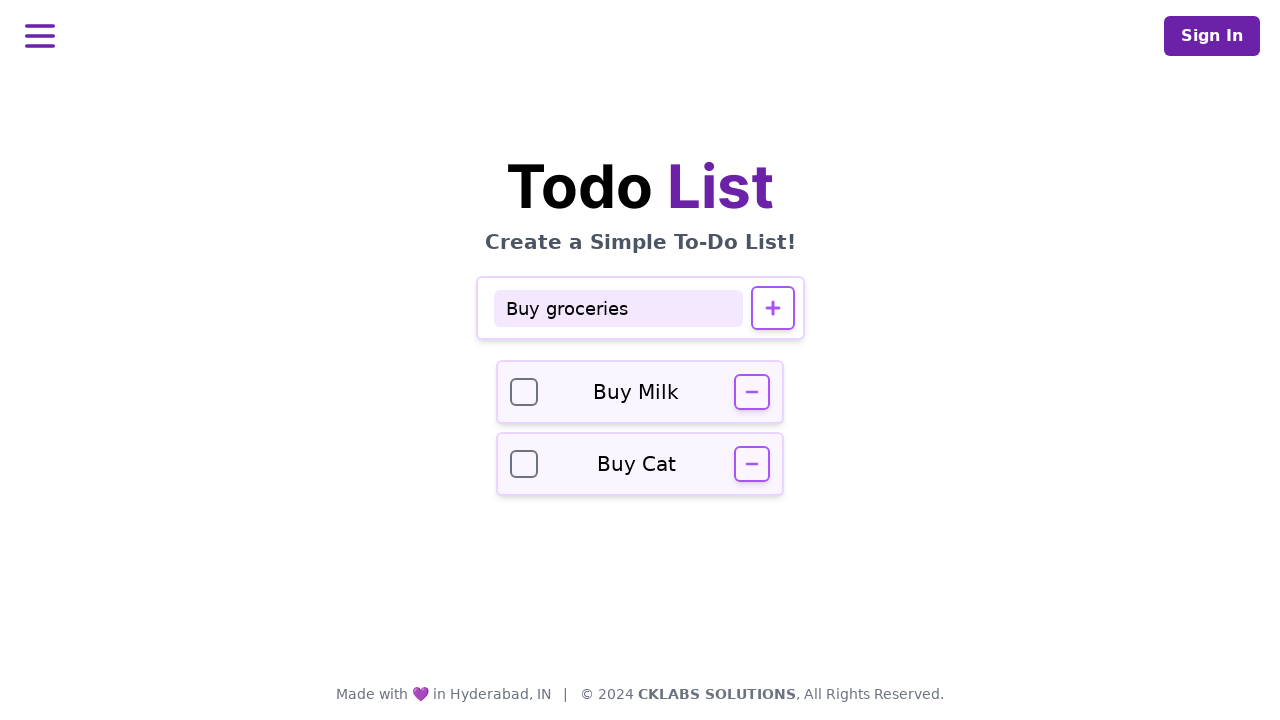

Clicked add button to submit task: 'Buy groceries' at (772, 308) on #todo-add
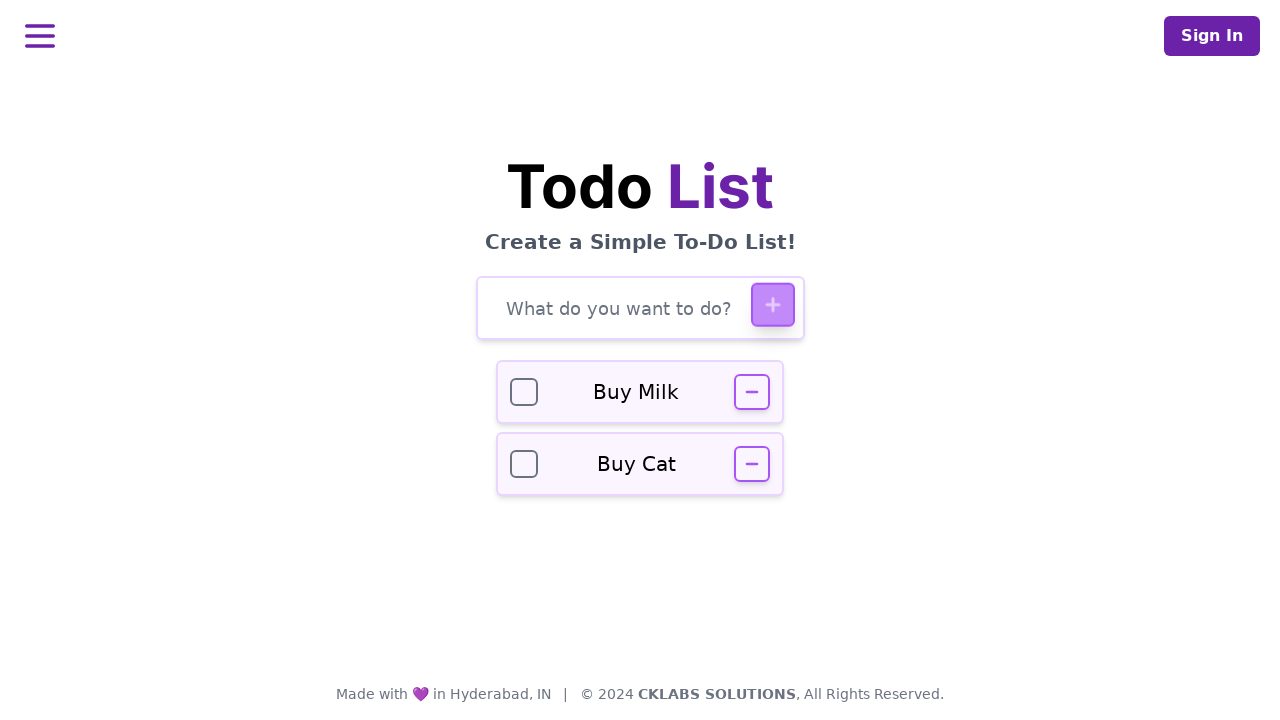

Waited for task 'Buy groceries' to be added to the list
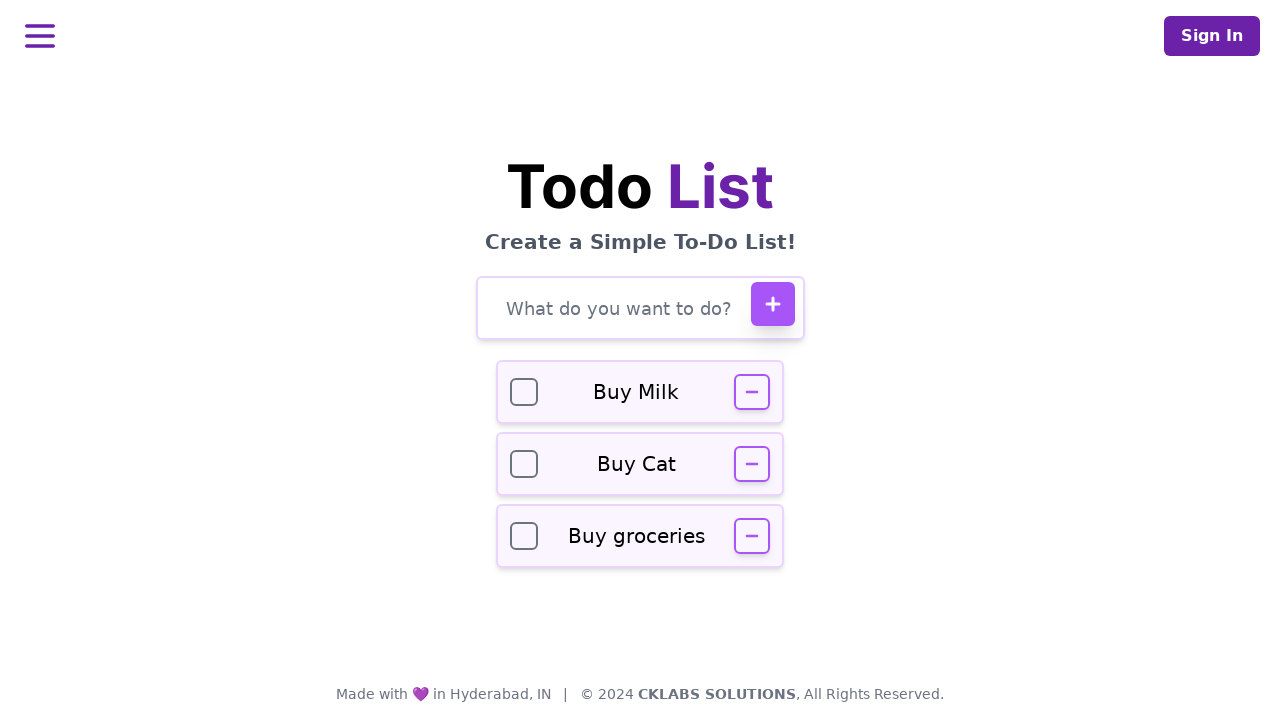

Filled todo input field with task: 'Finish project report' on #todo-input
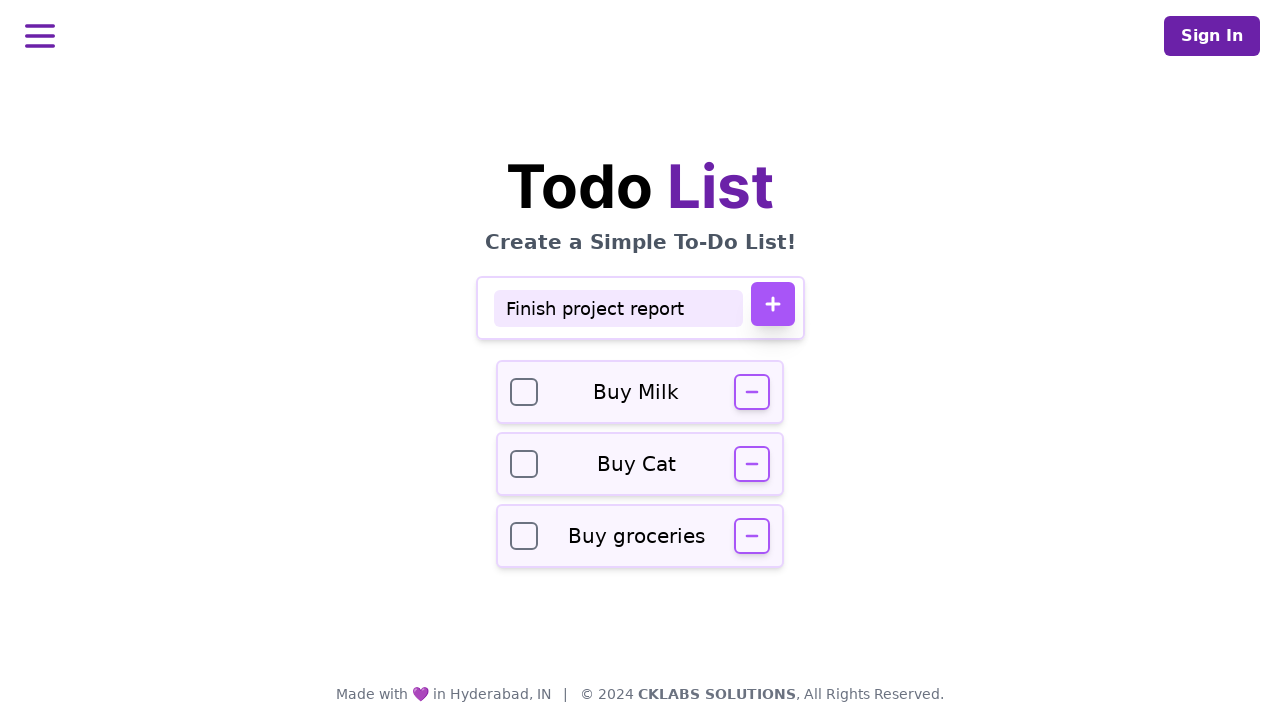

Clicked add button to submit task: 'Finish project report' at (772, 304) on #todo-add
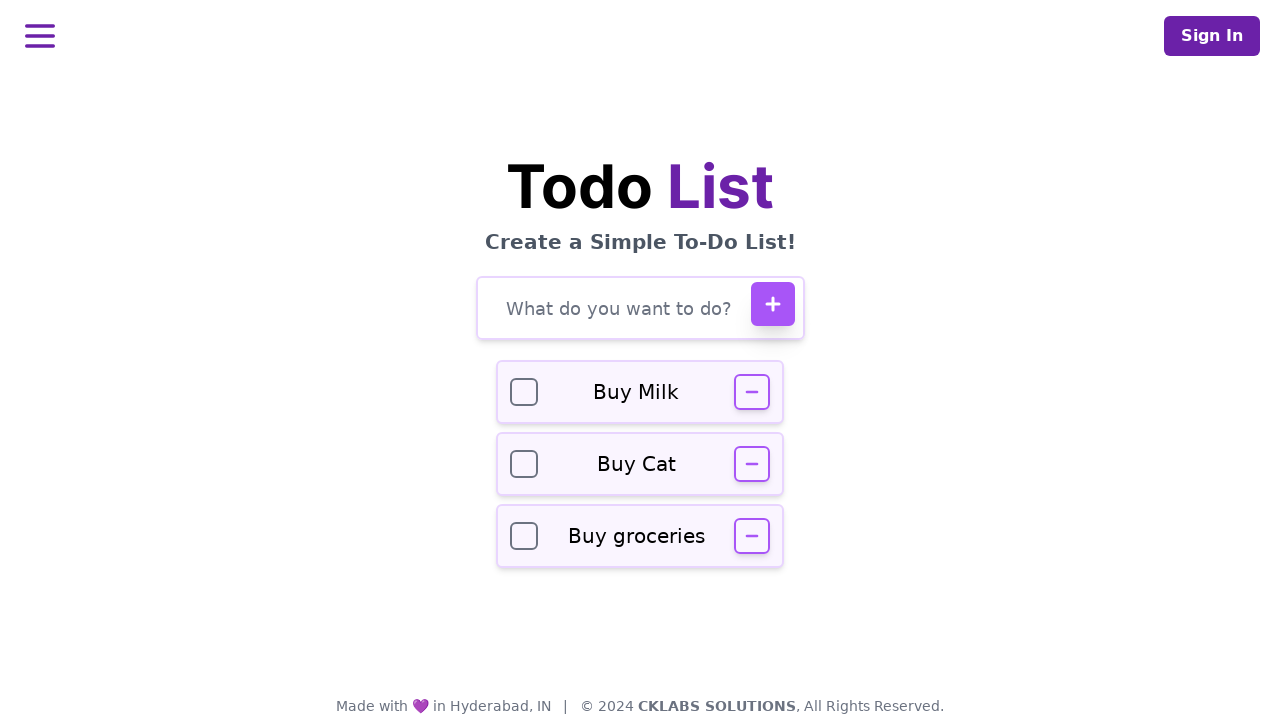

Waited for task 'Finish project report' to be added to the list
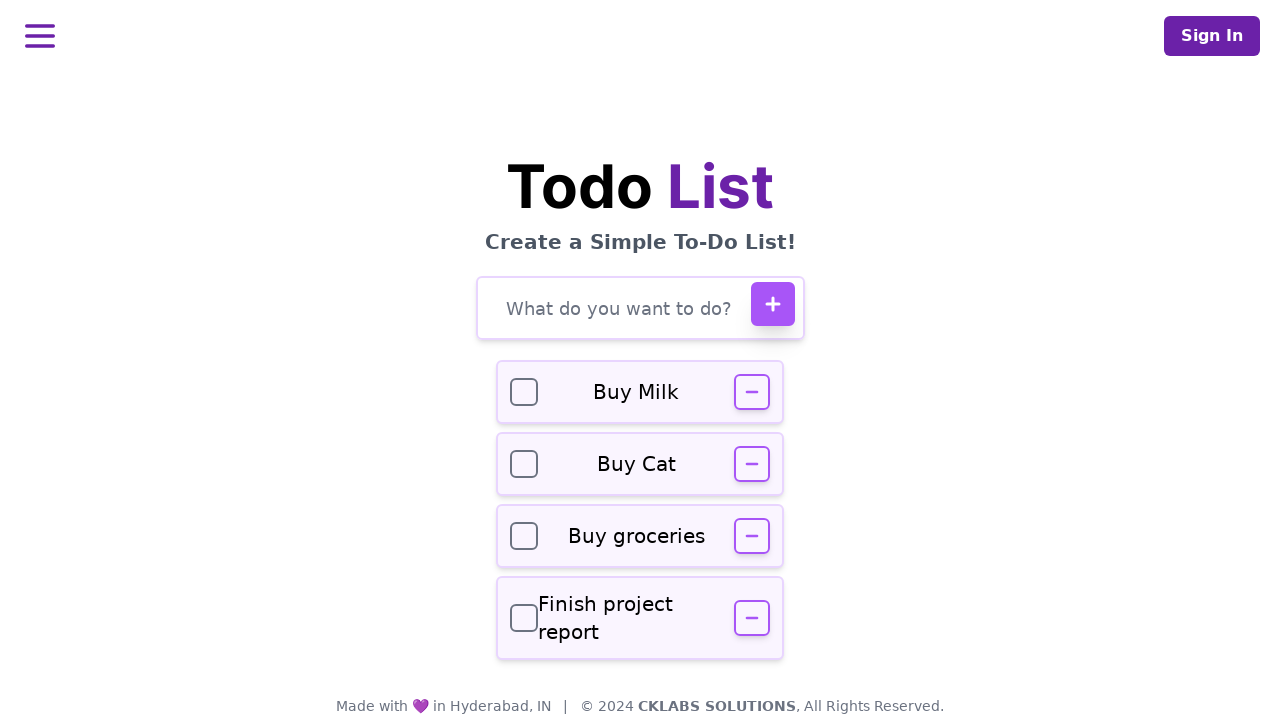

Filled todo input field with task: 'Call dentist' on #todo-input
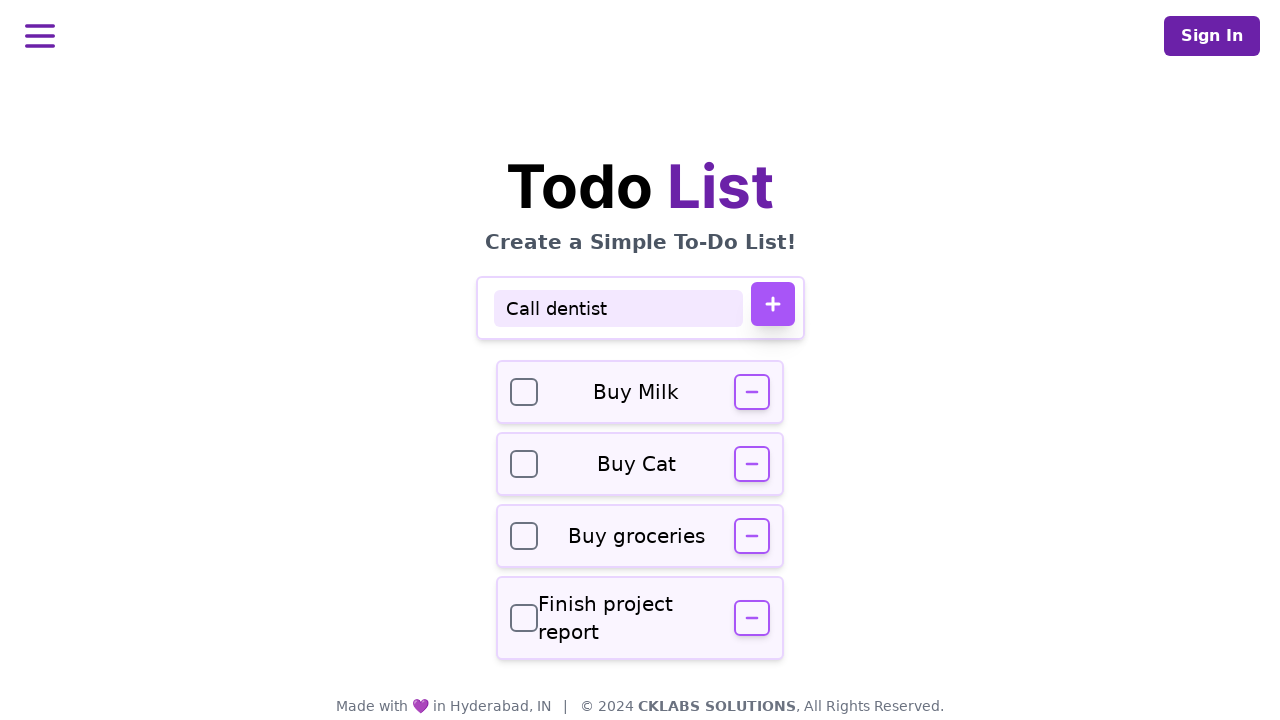

Clicked add button to submit task: 'Call dentist' at (772, 304) on #todo-add
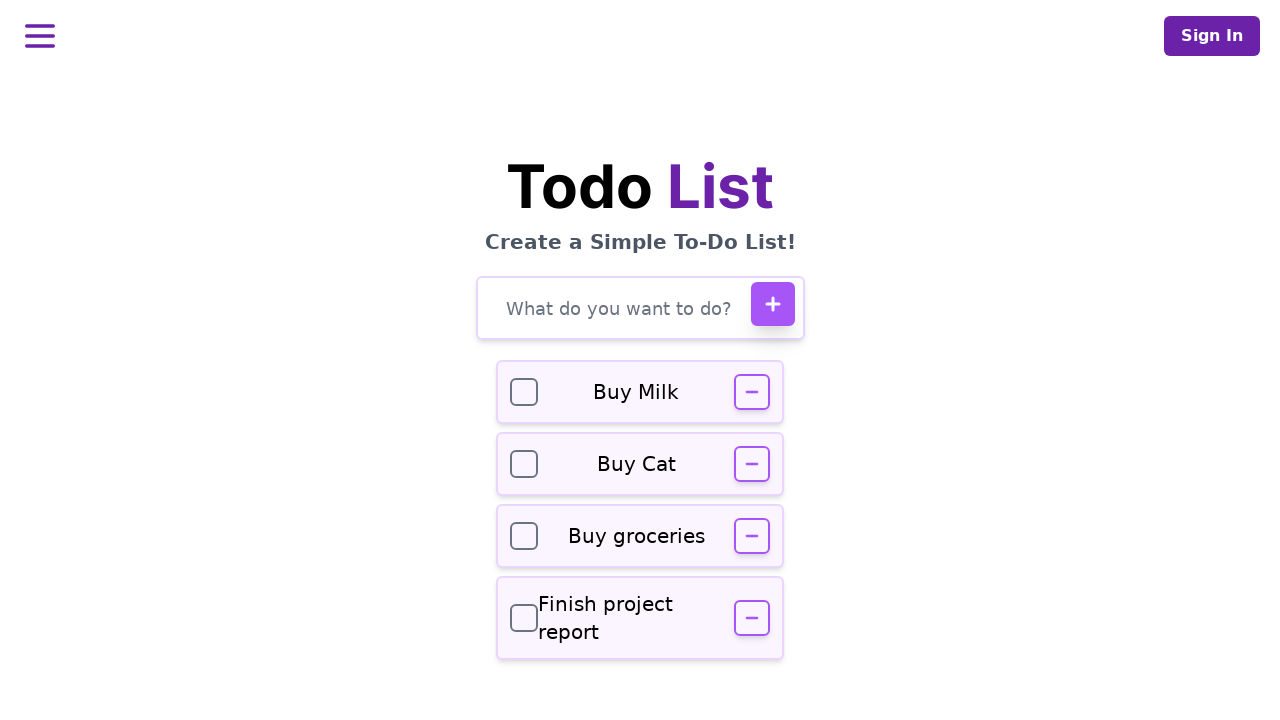

Waited for task 'Call dentist' to be added to the list
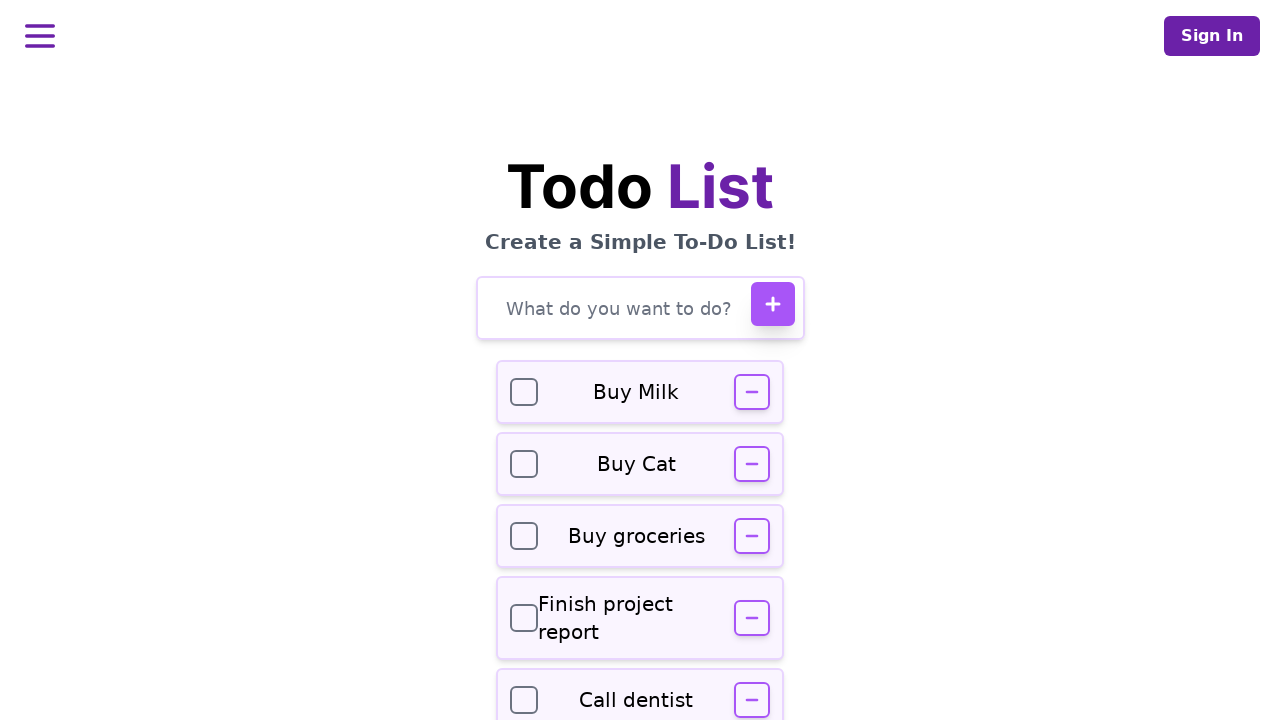

Verified todo input field is visible on the page
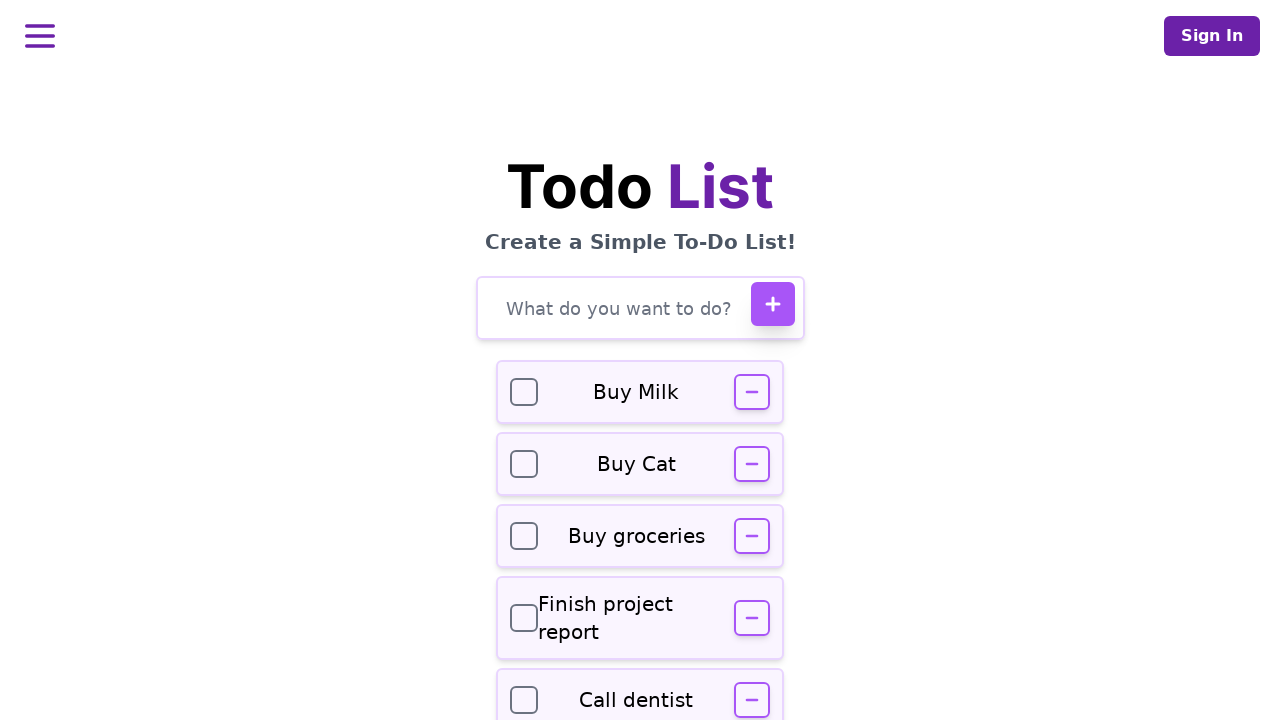

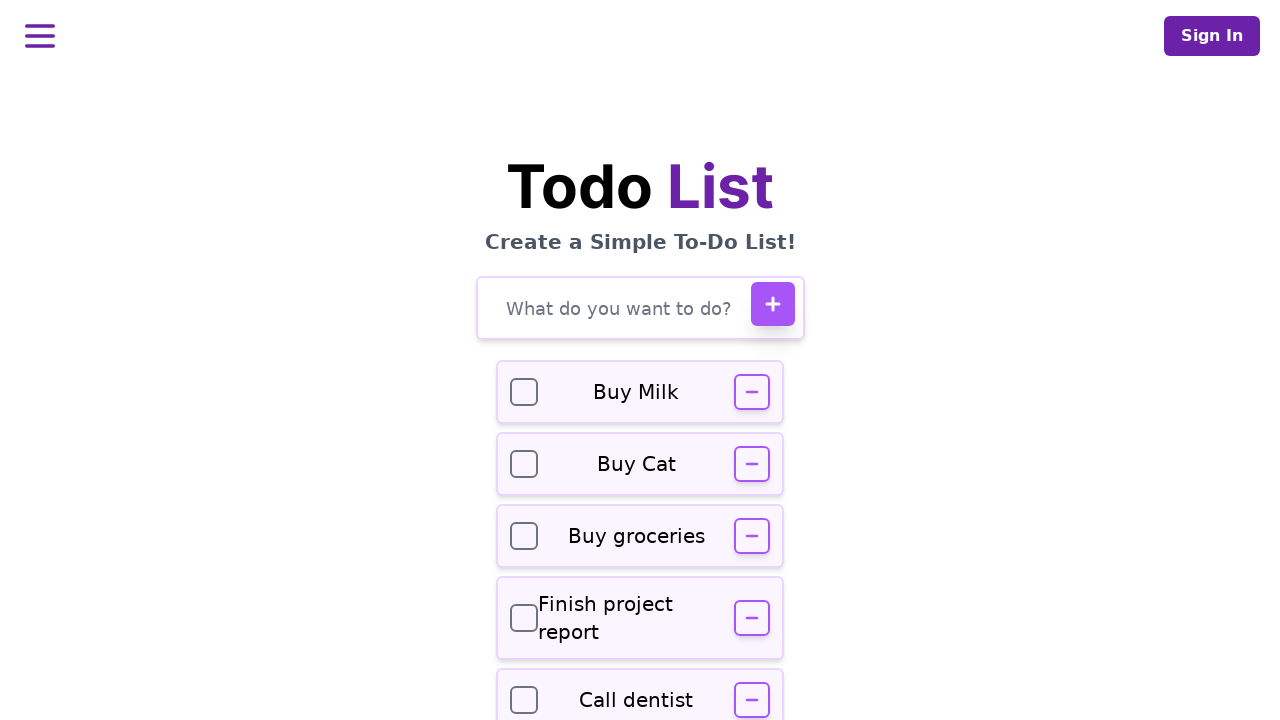